Tests drag and drop functionality by dragging an element and dropping it onto a target element within an iframe

Starting URL: http://jqueryui.com/droppable

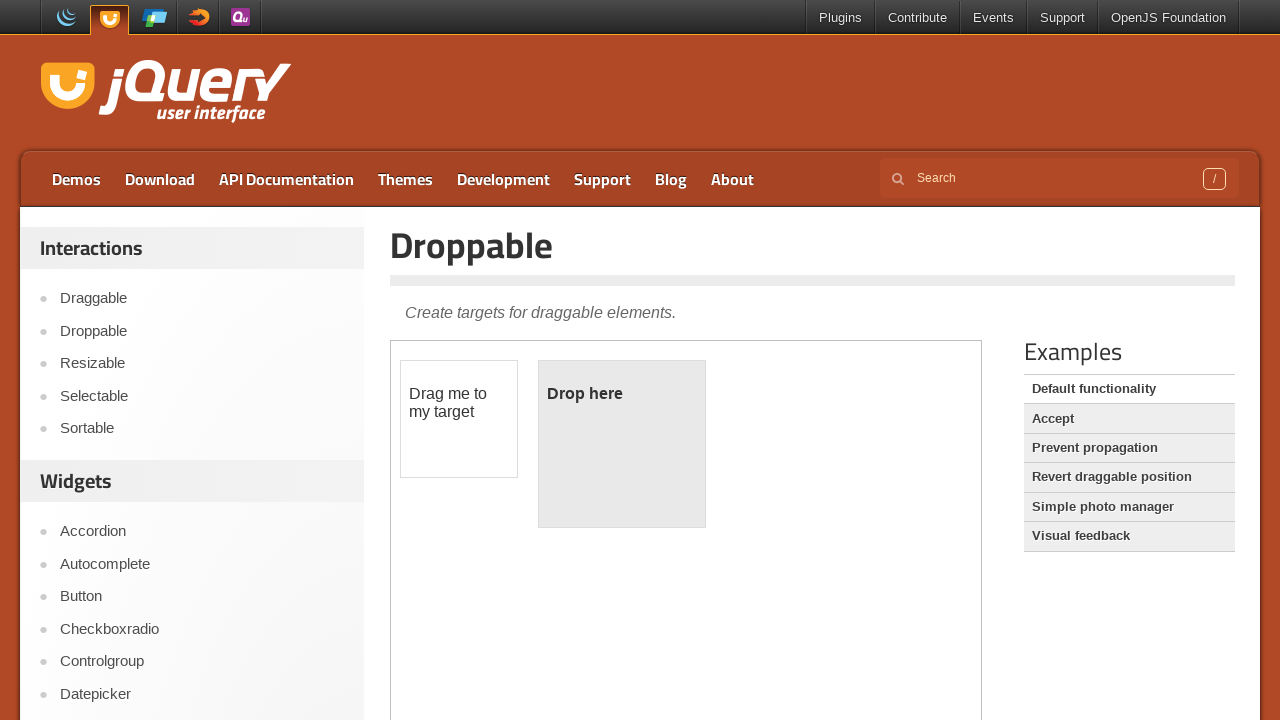

Located the first iframe containing the drag and drop demo
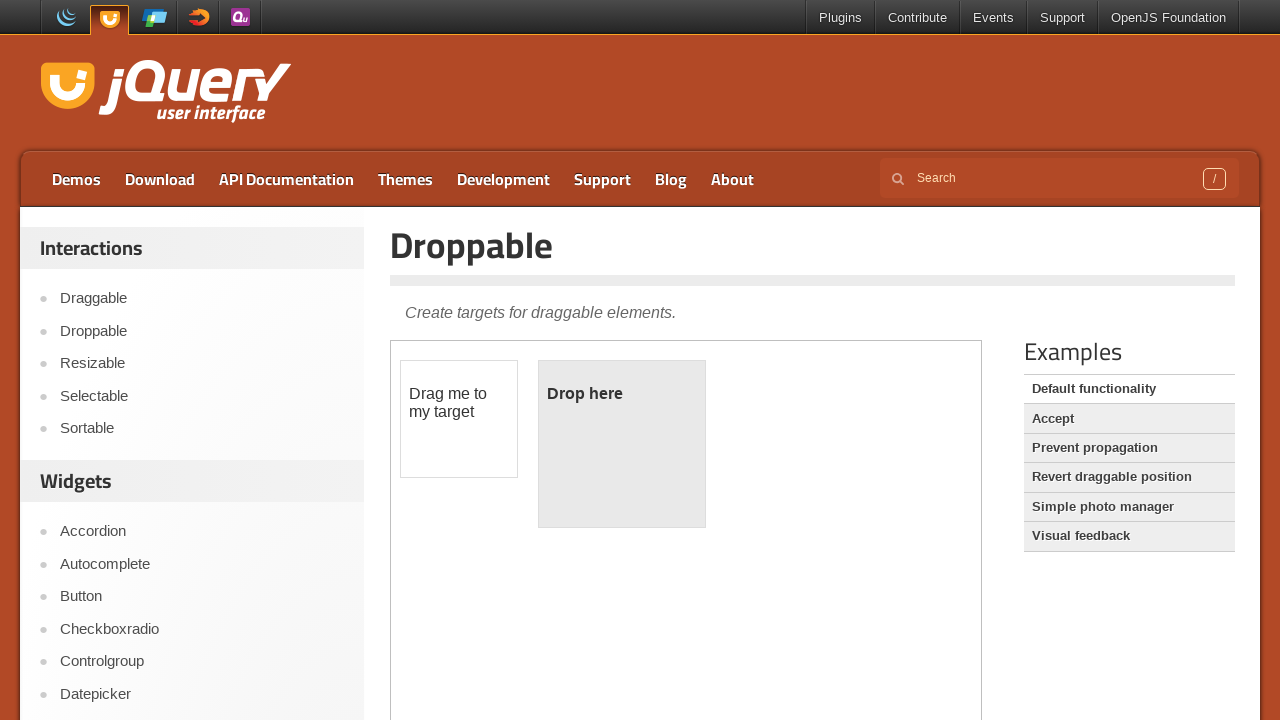

Located the draggable element within the iframe
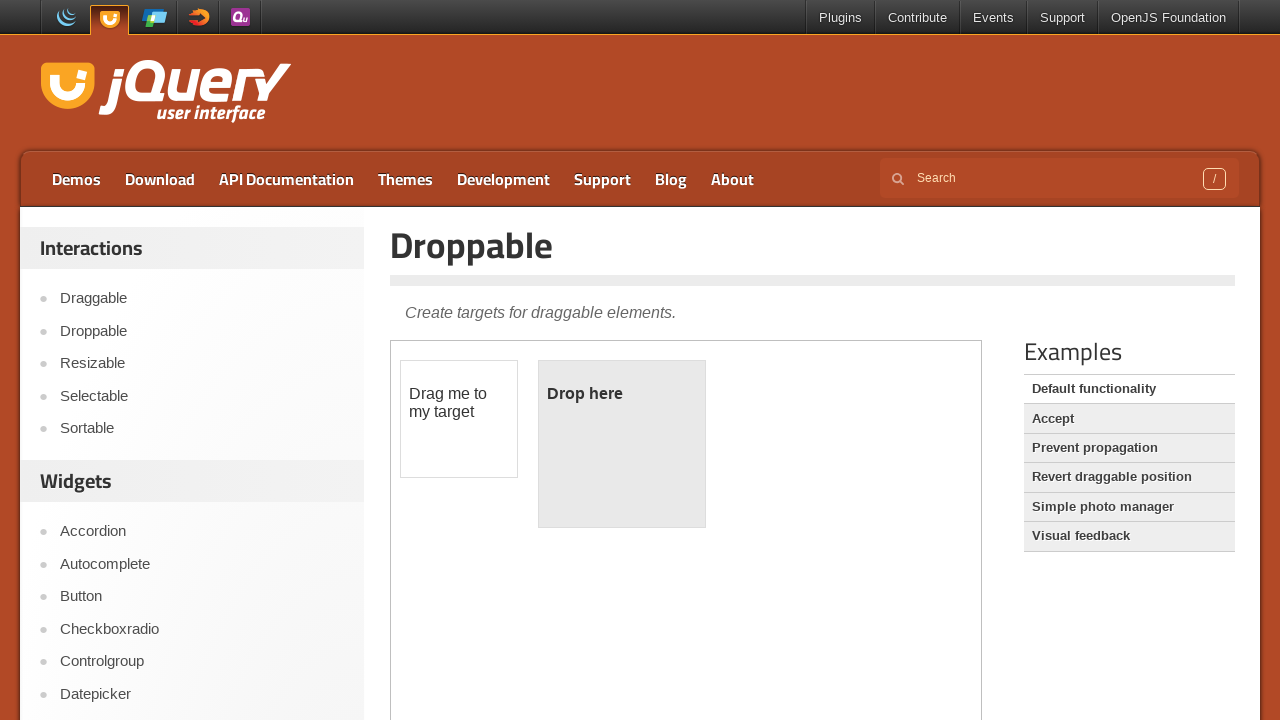

Located the droppable target element within the iframe
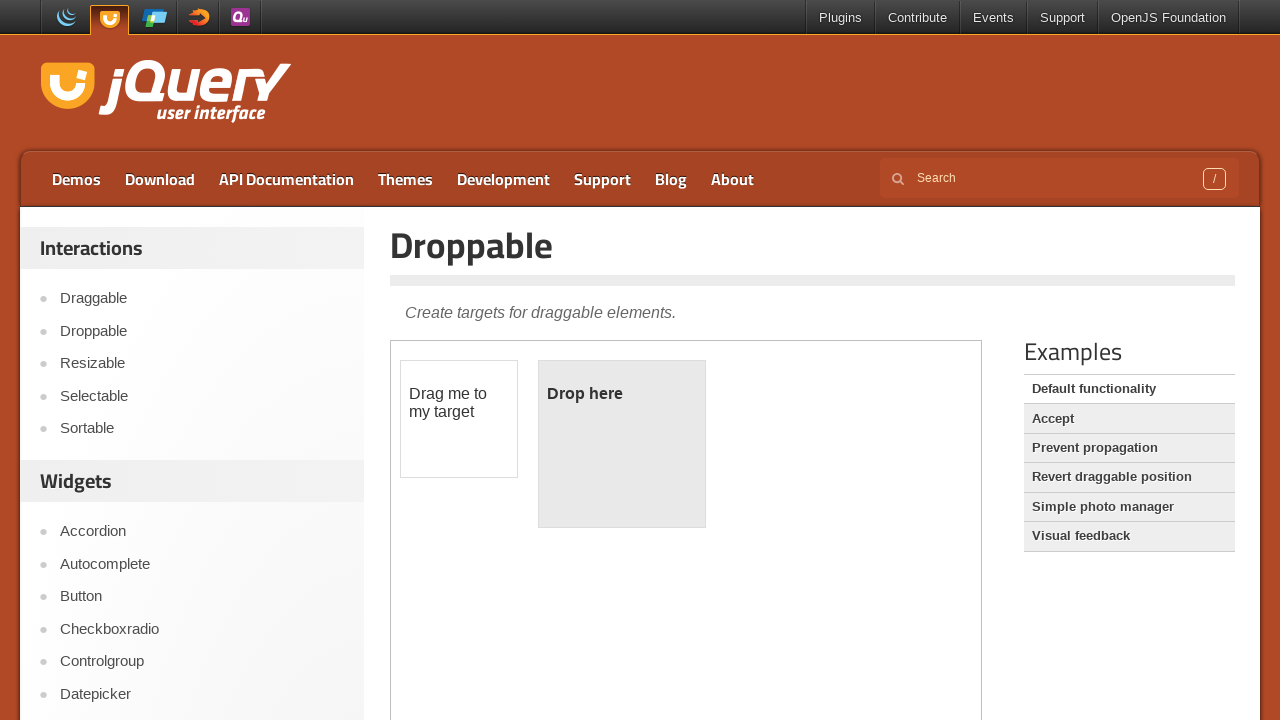

Dragged element onto the drop target at (622, 444)
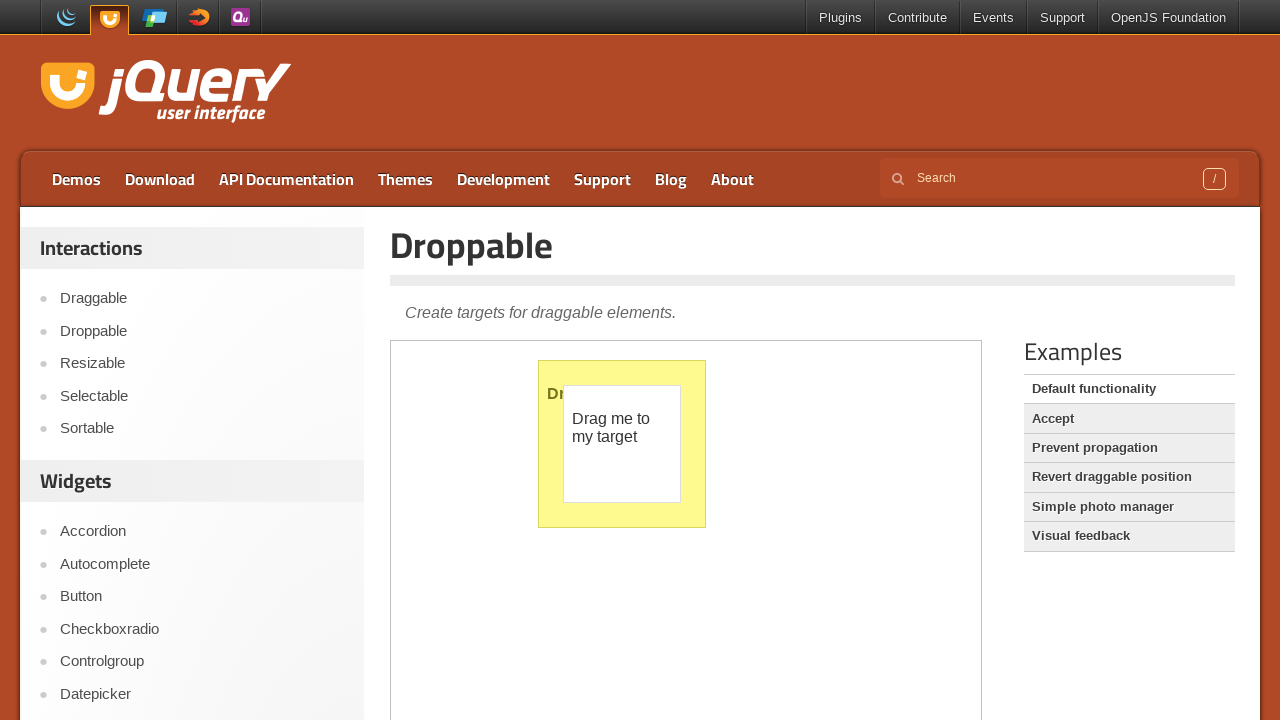

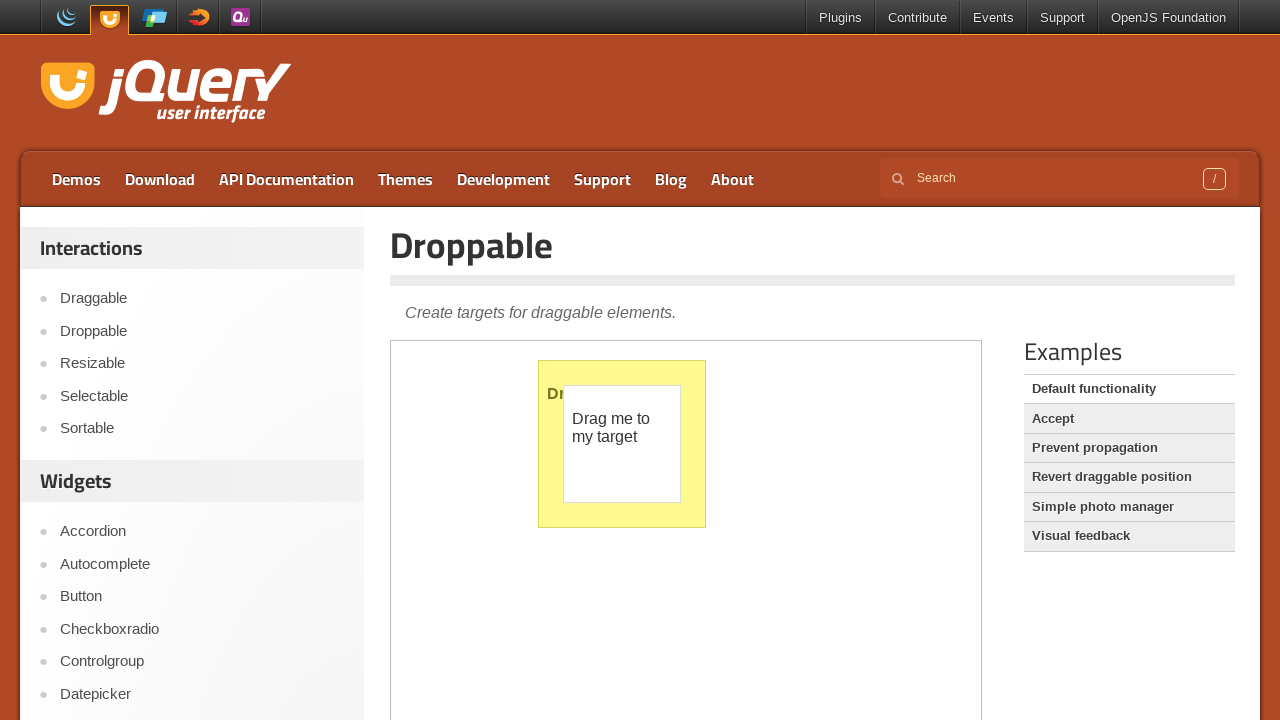